Opens the login modal dialog on the demoblaze website and verifies it is visible

Starting URL: https://www.demoblaze.com/index.html

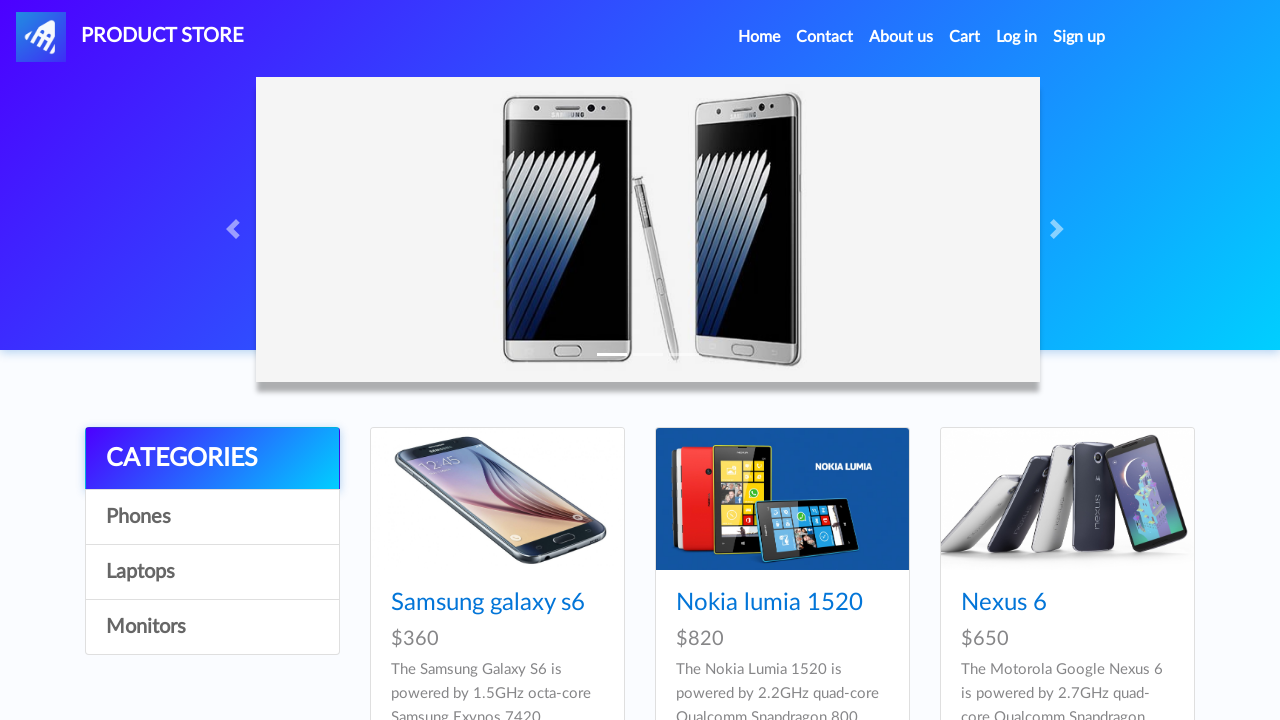

Clicked on Log in link to open the login modal at (1017, 37) on internal:role=link[name="Log in"i]
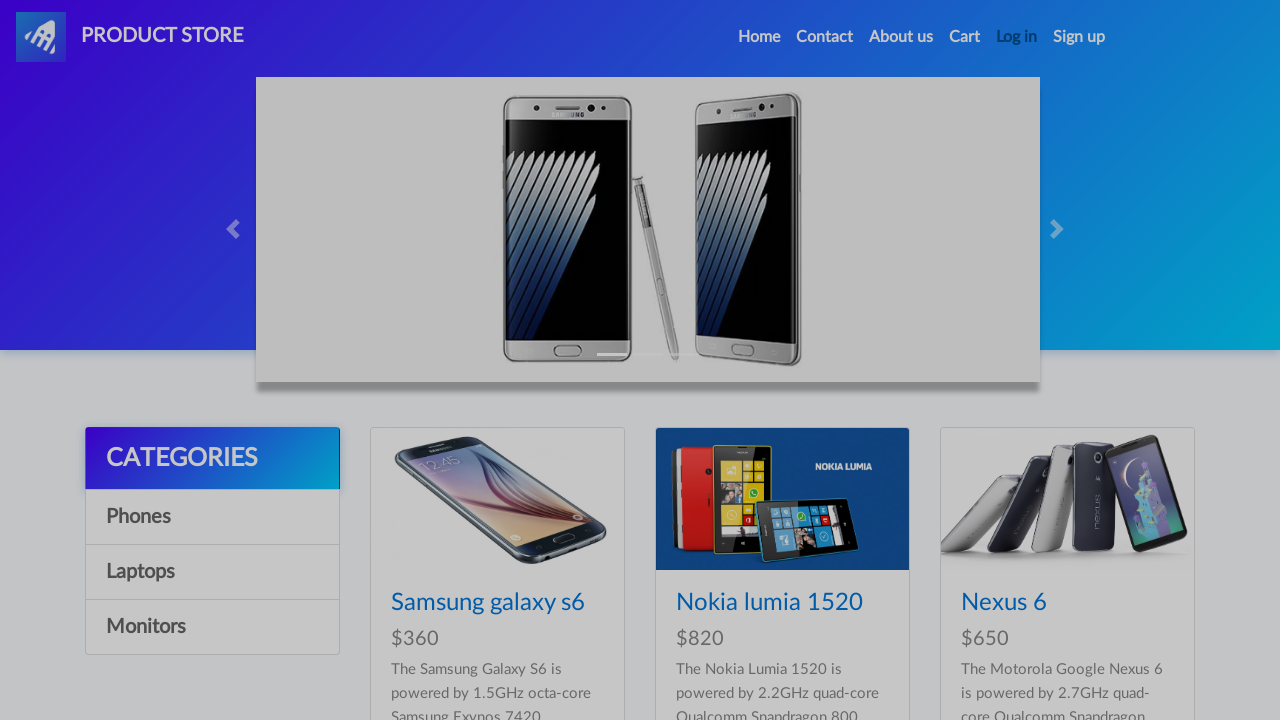

Login modal dialog is now visible with 'Log in' heading
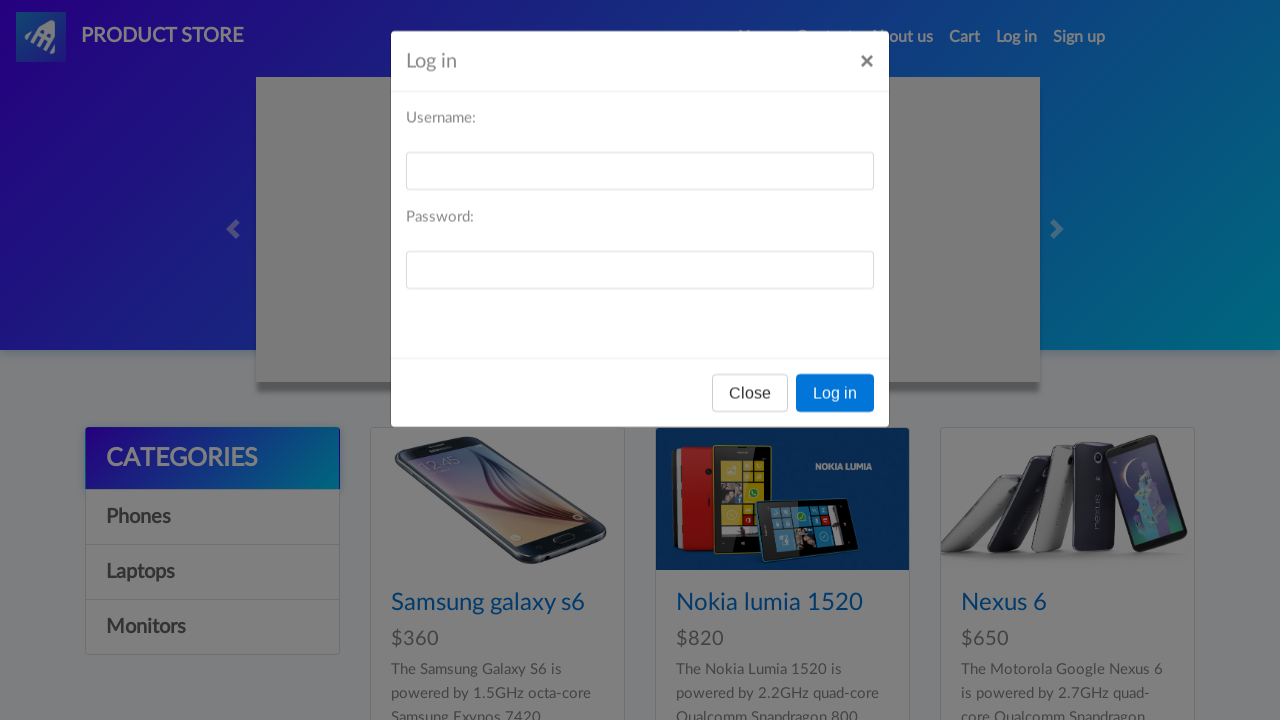

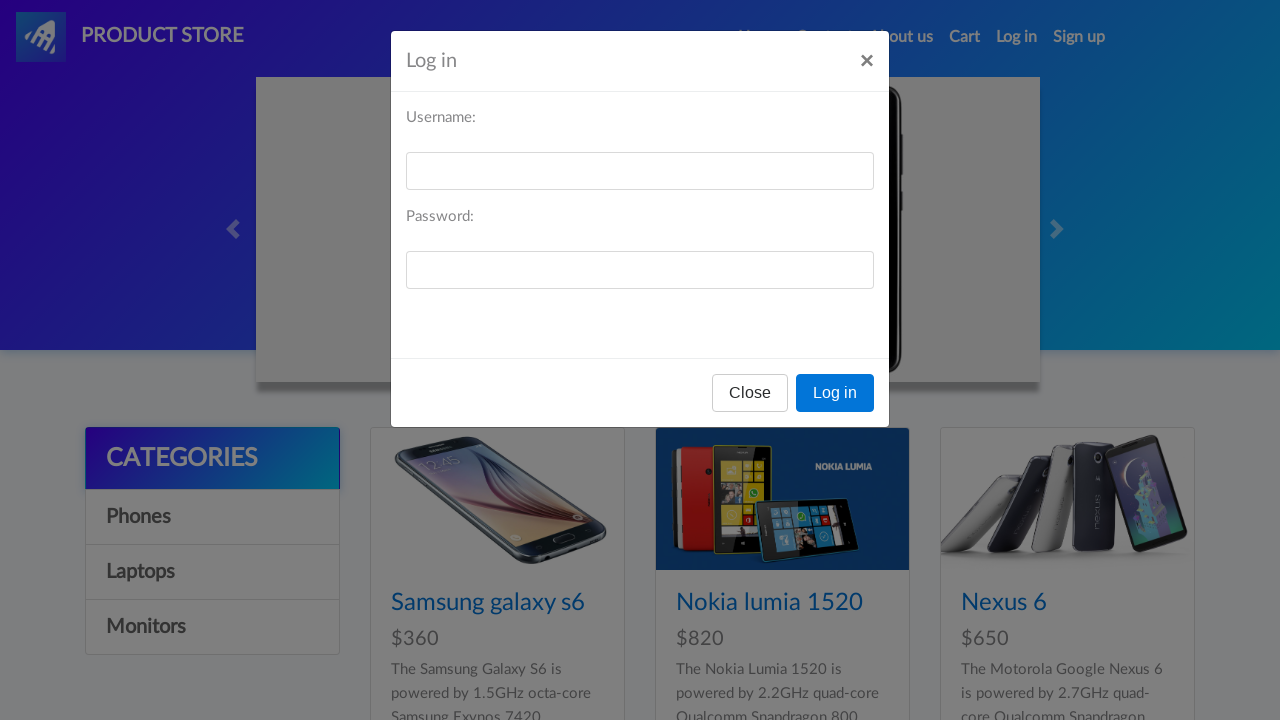